Tests python.org search feature by searching for "pycon" and verifying that search results are displayed on the results page.

Starting URL: https://www.python.org

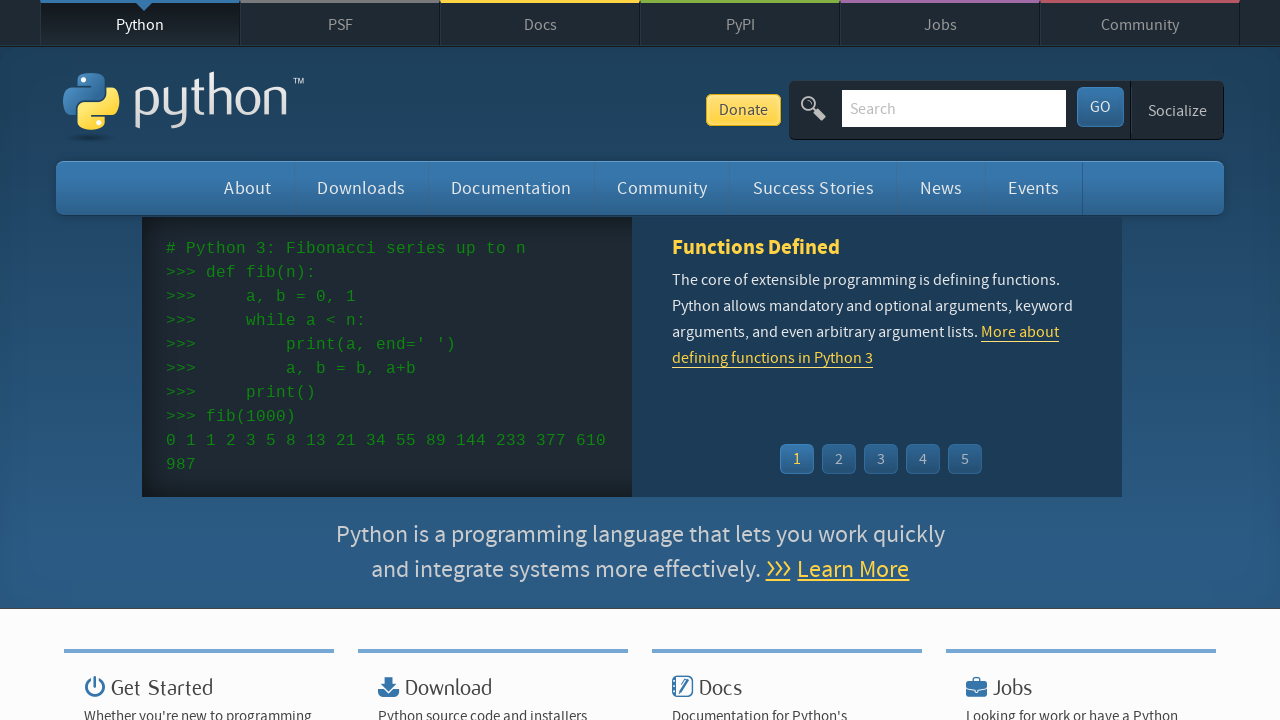

Verified that python.org page title contains 'Python'
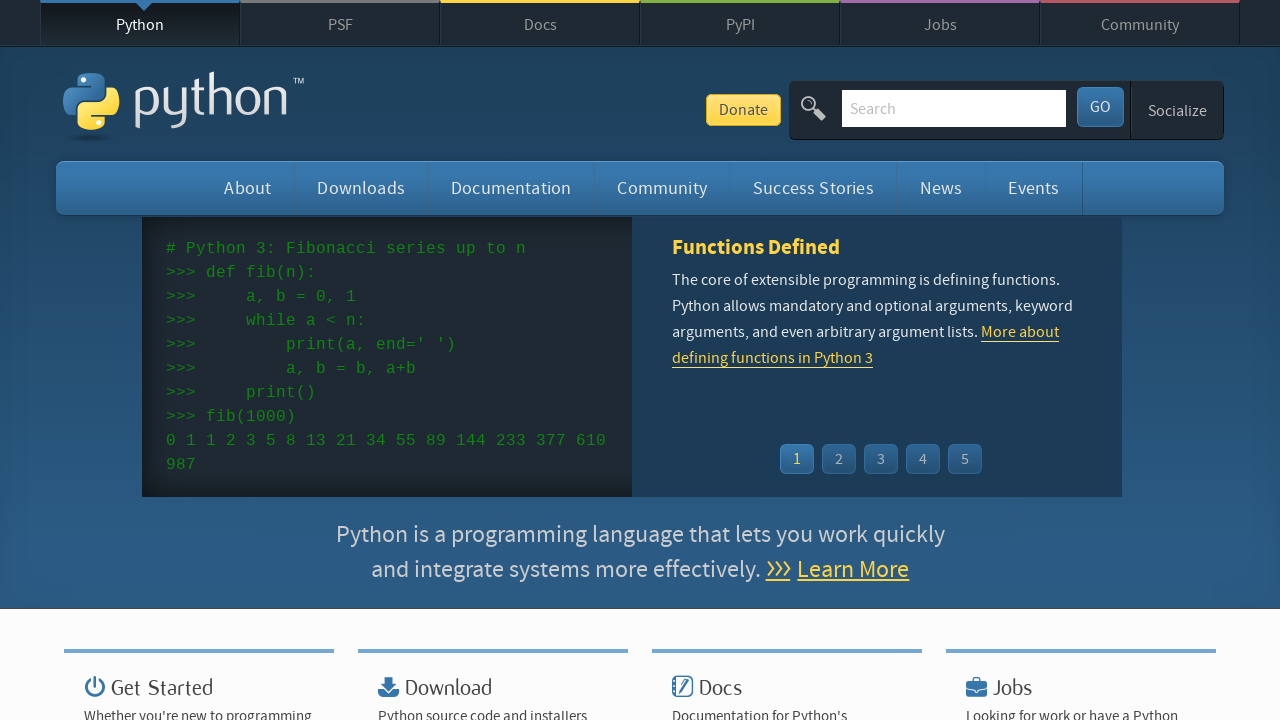

Filled search field with 'pycon' on input[name='q']
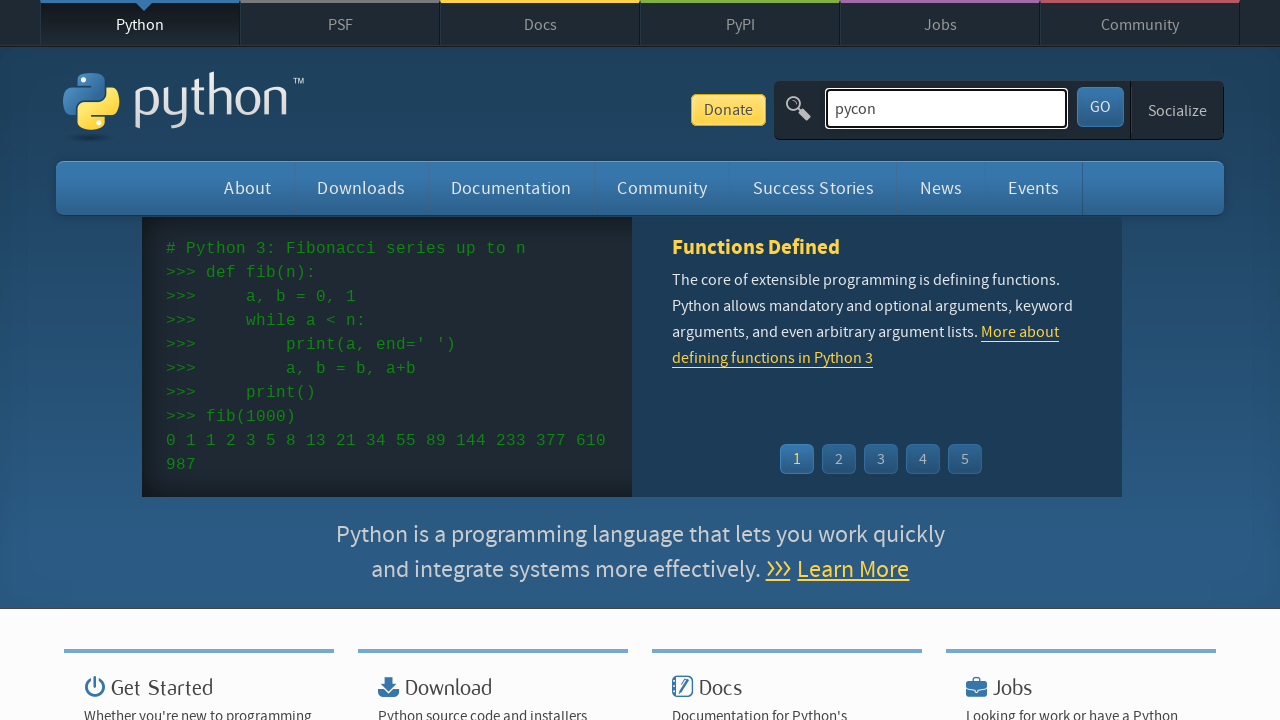

Clicked search submit button at (1100, 107) on button[type='submit']
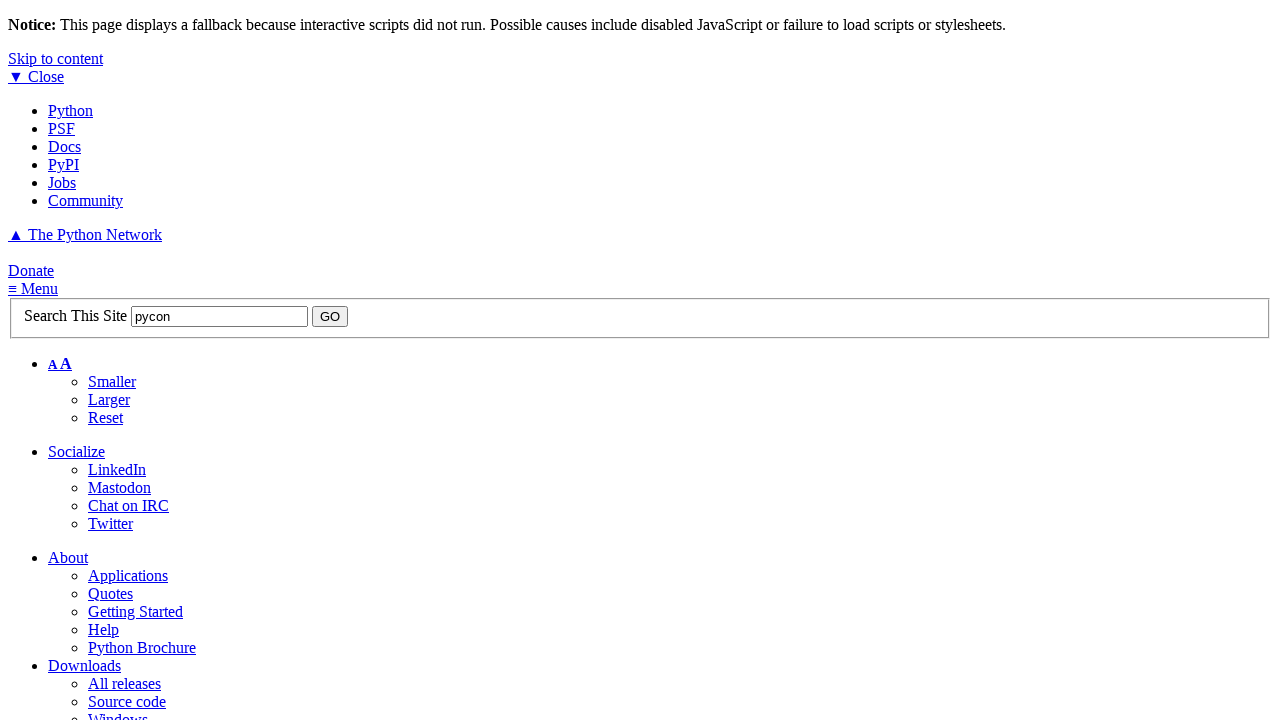

Search results loaded and verified on the page
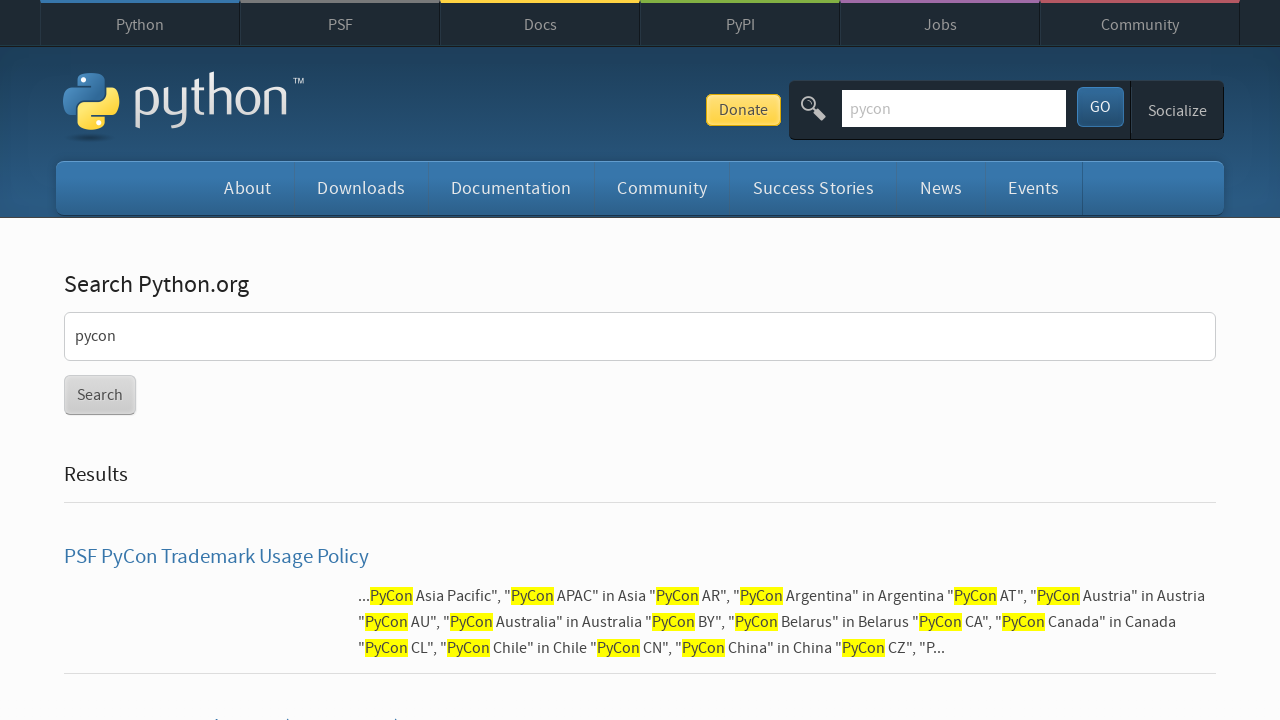

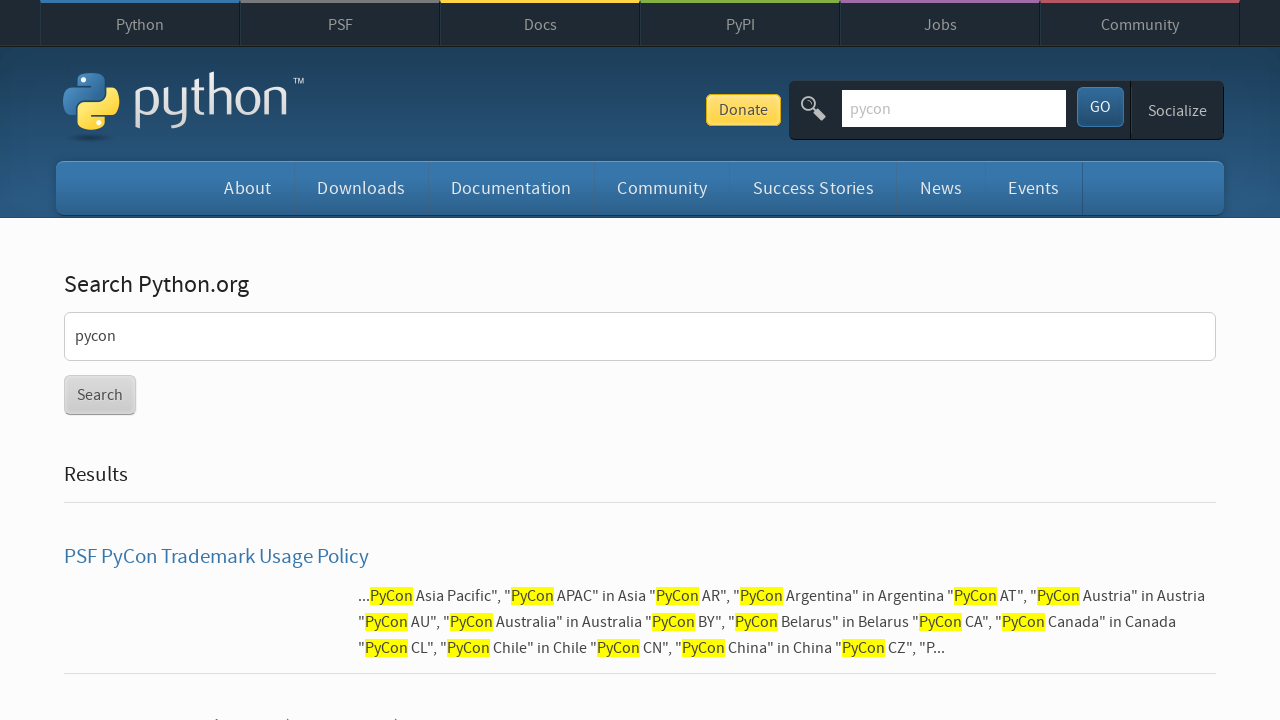